Navigates to abv.bg website

Starting URL: https://www.abv.bg

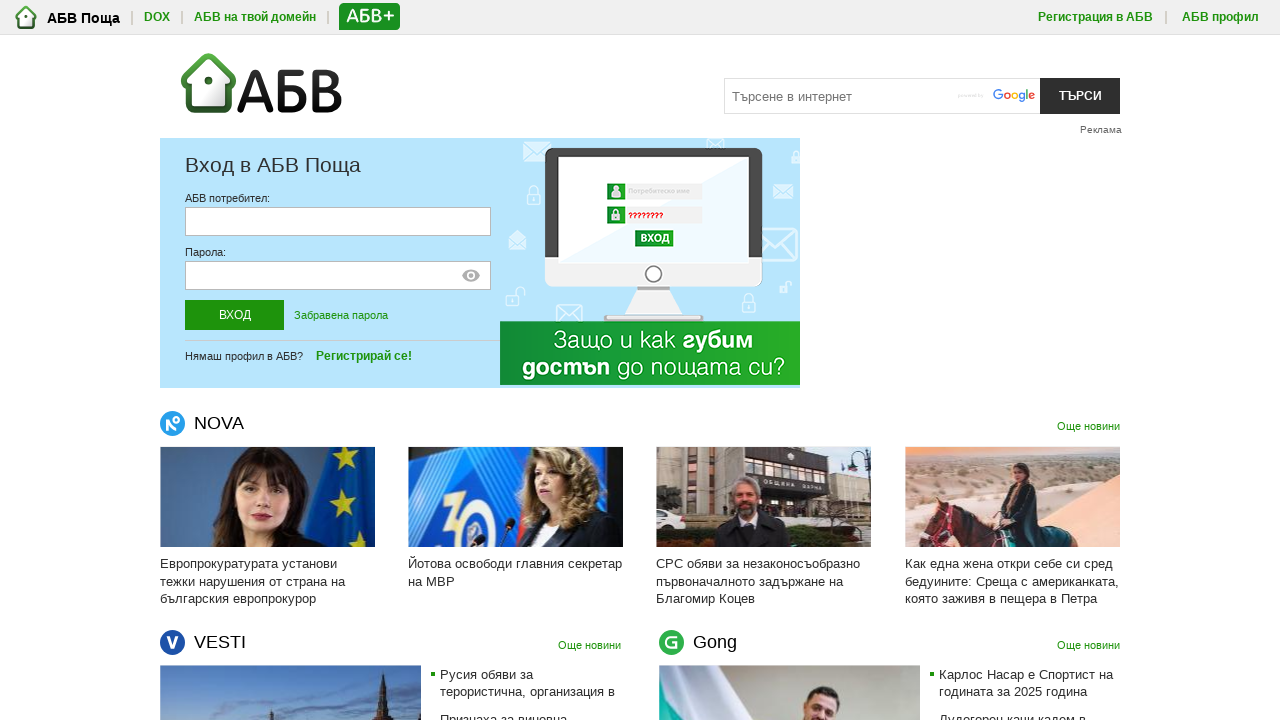

Navigated to https://www.abv.bg
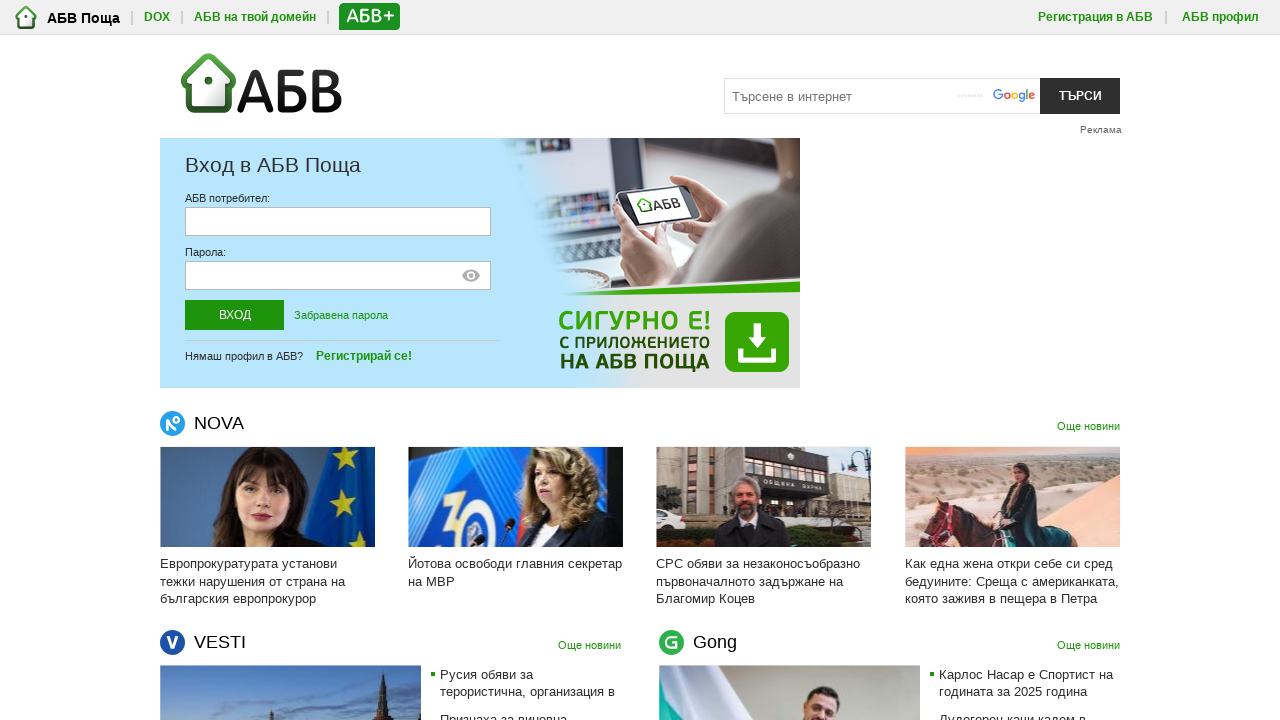

Page fully loaded
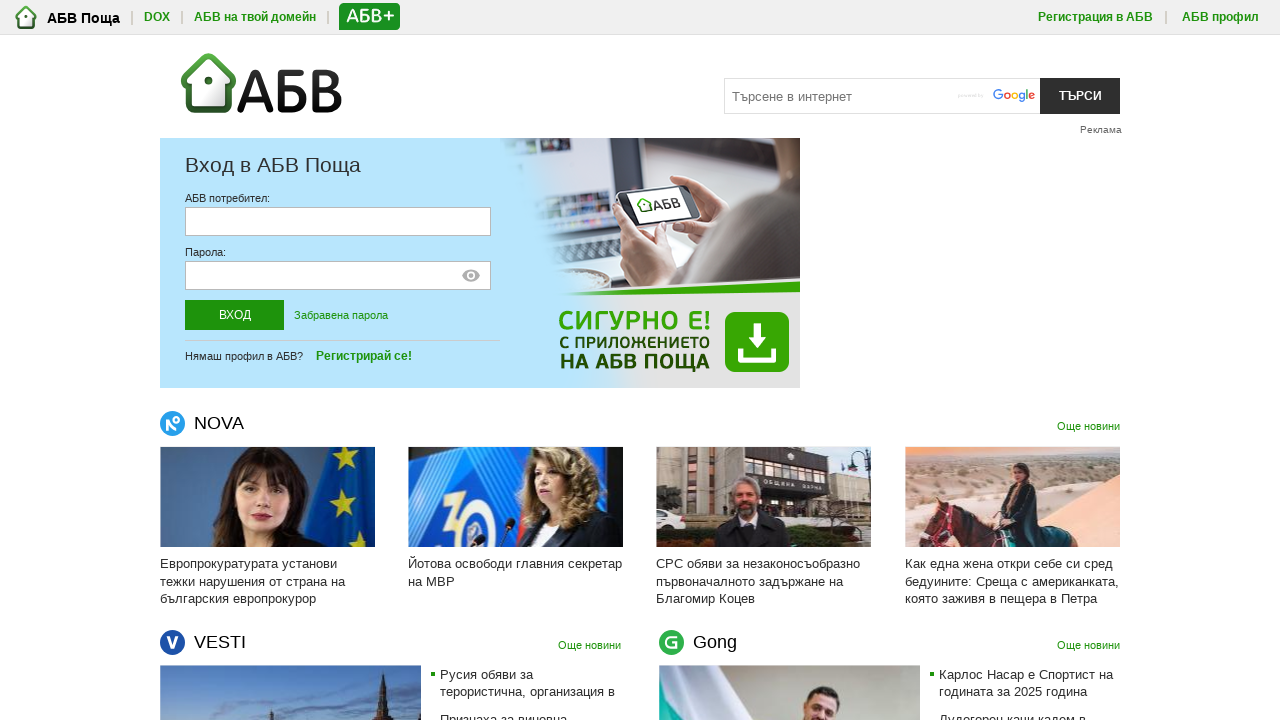

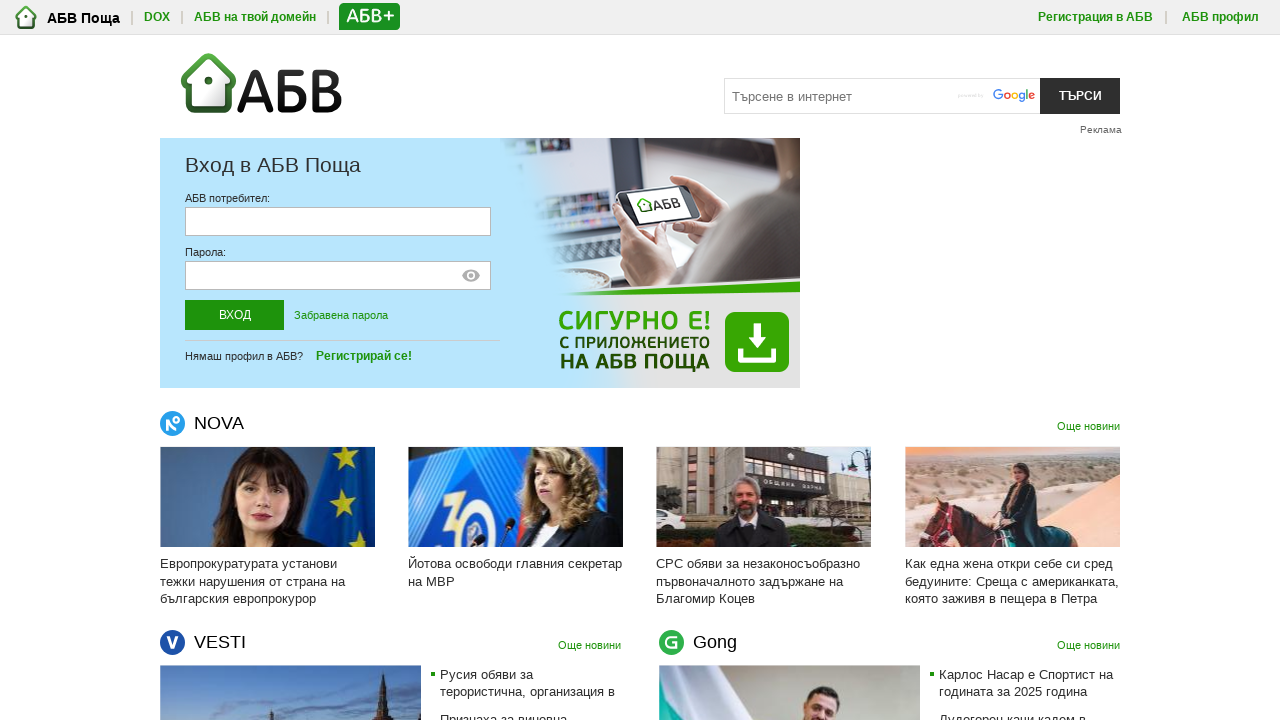